Tests a wait/verify flow by clicking a verify button and checking that a success message appears

Starting URL: http://suninjuly.github.io/wait1.html

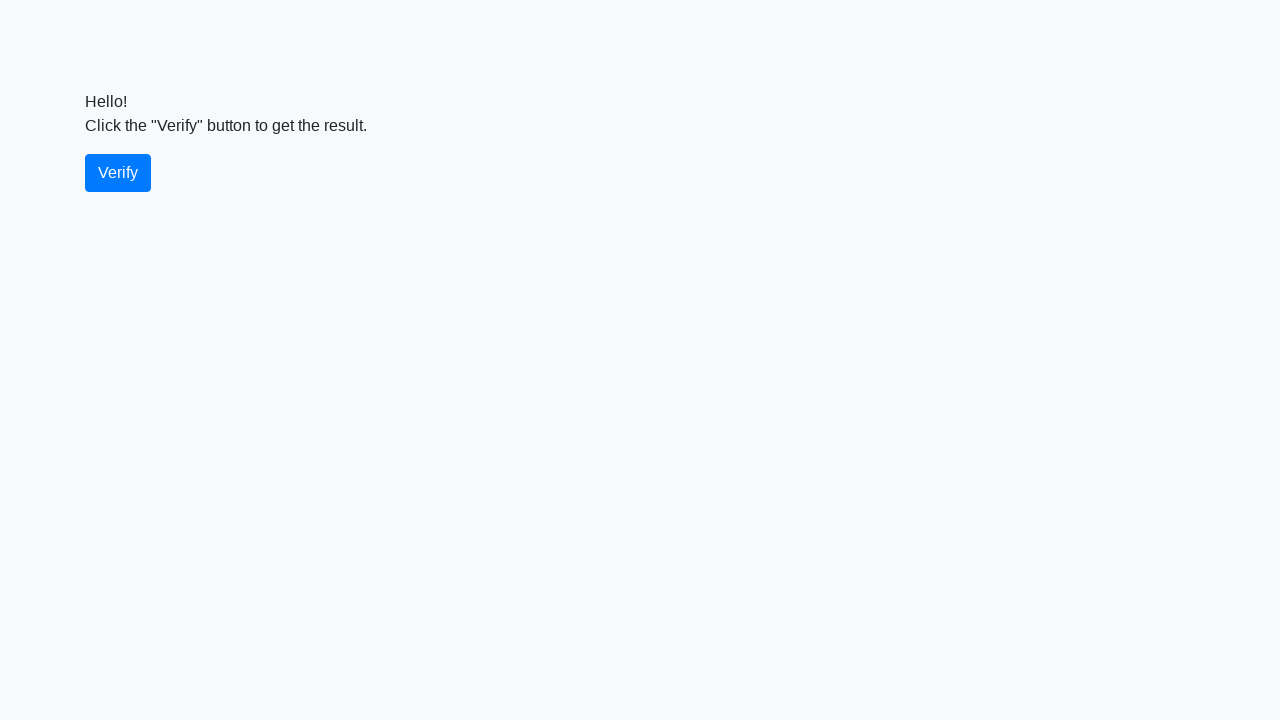

Clicked the verify button at (118, 173) on #verify
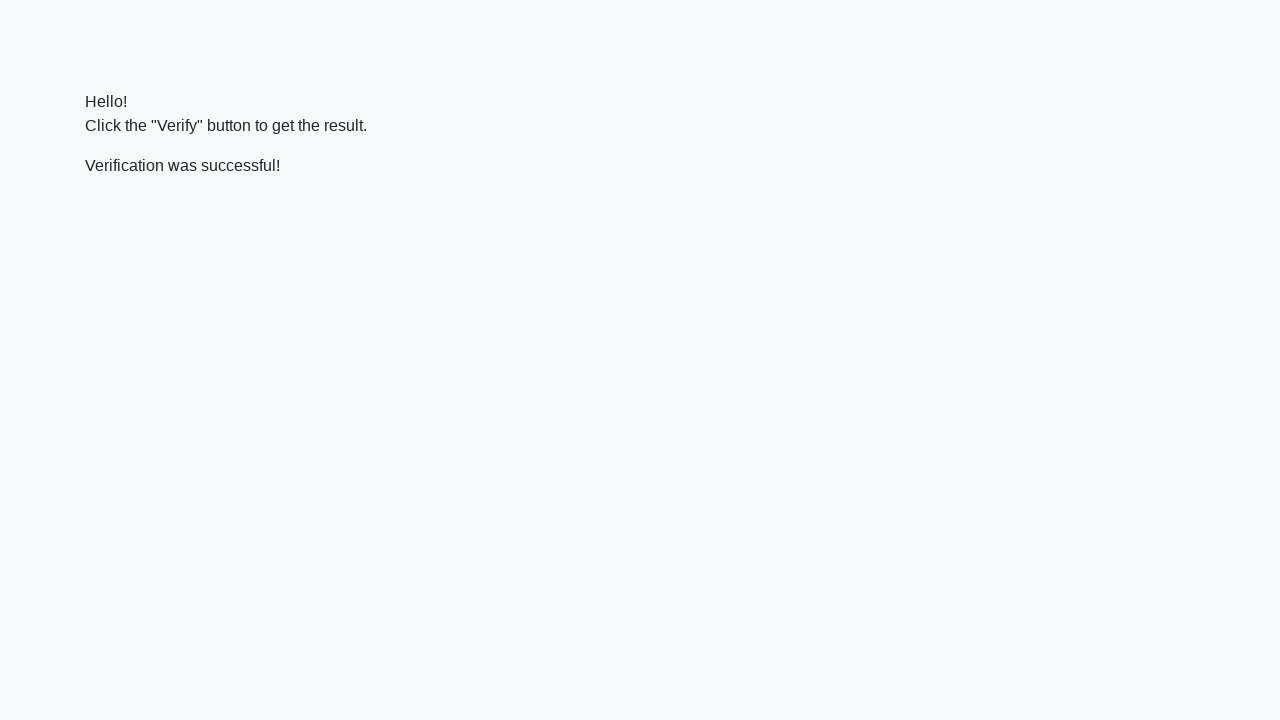

Success message appeared and became visible
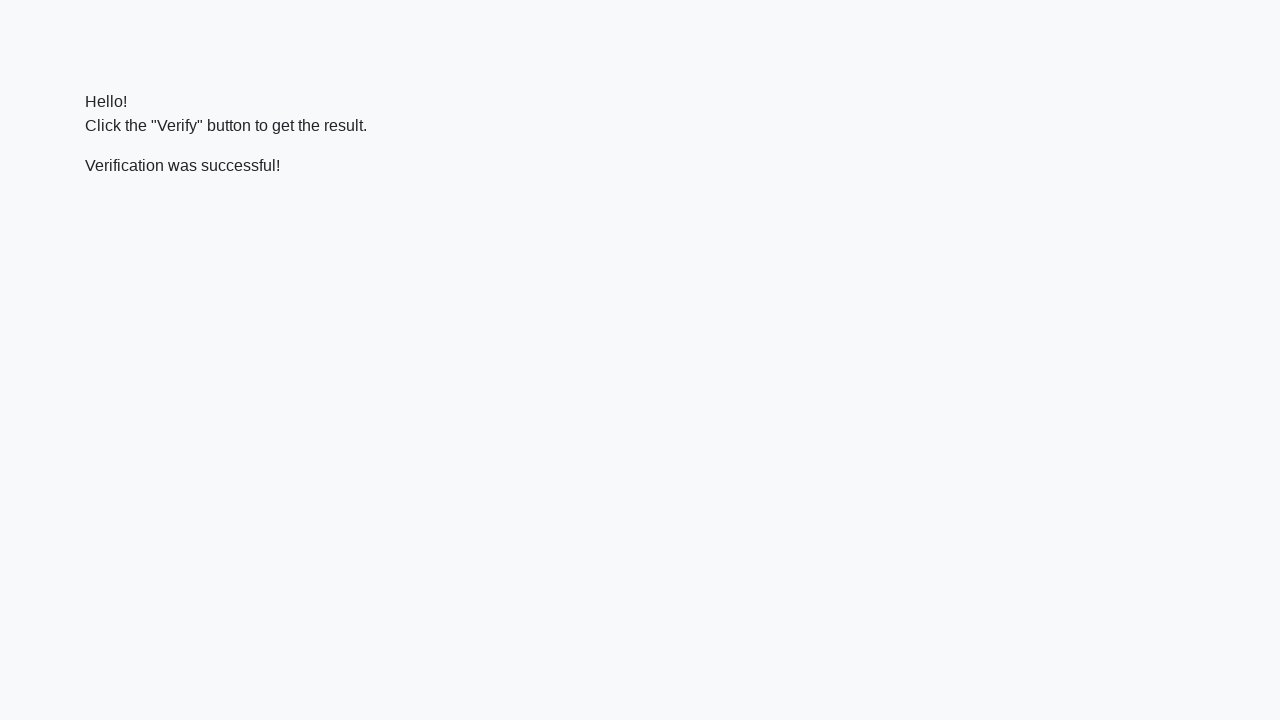

Verified that success message contains 'successful'
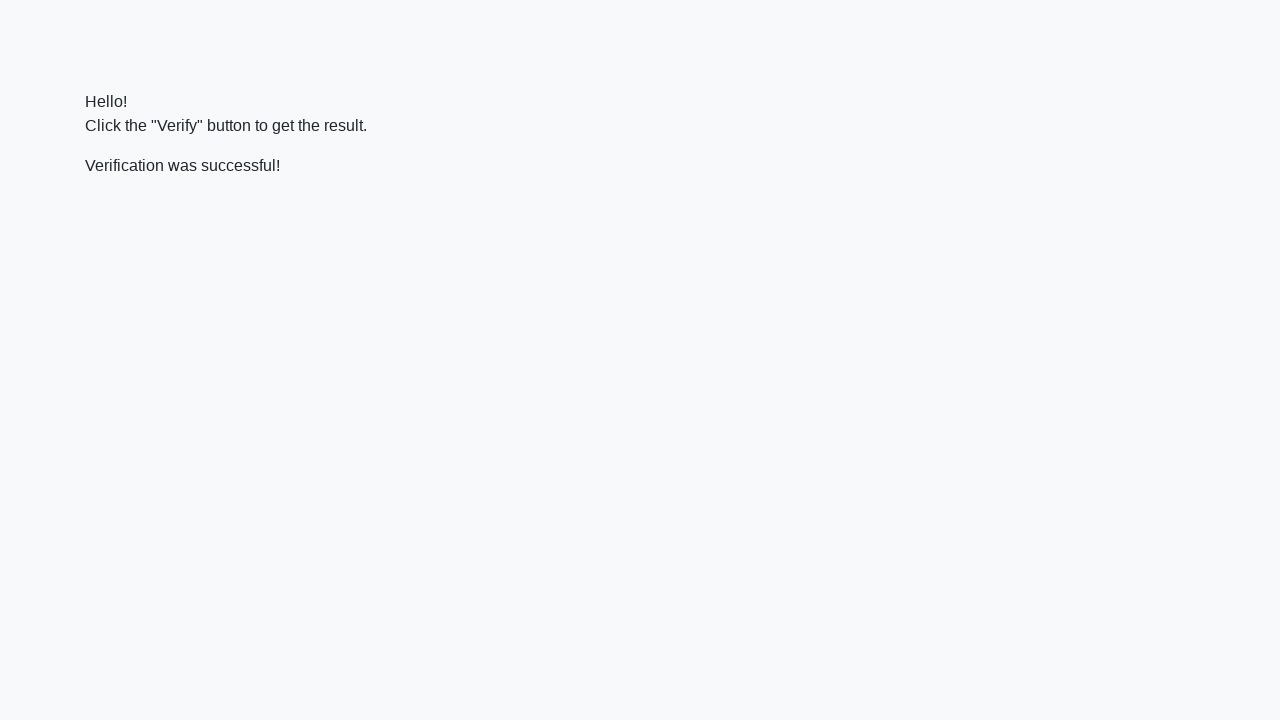

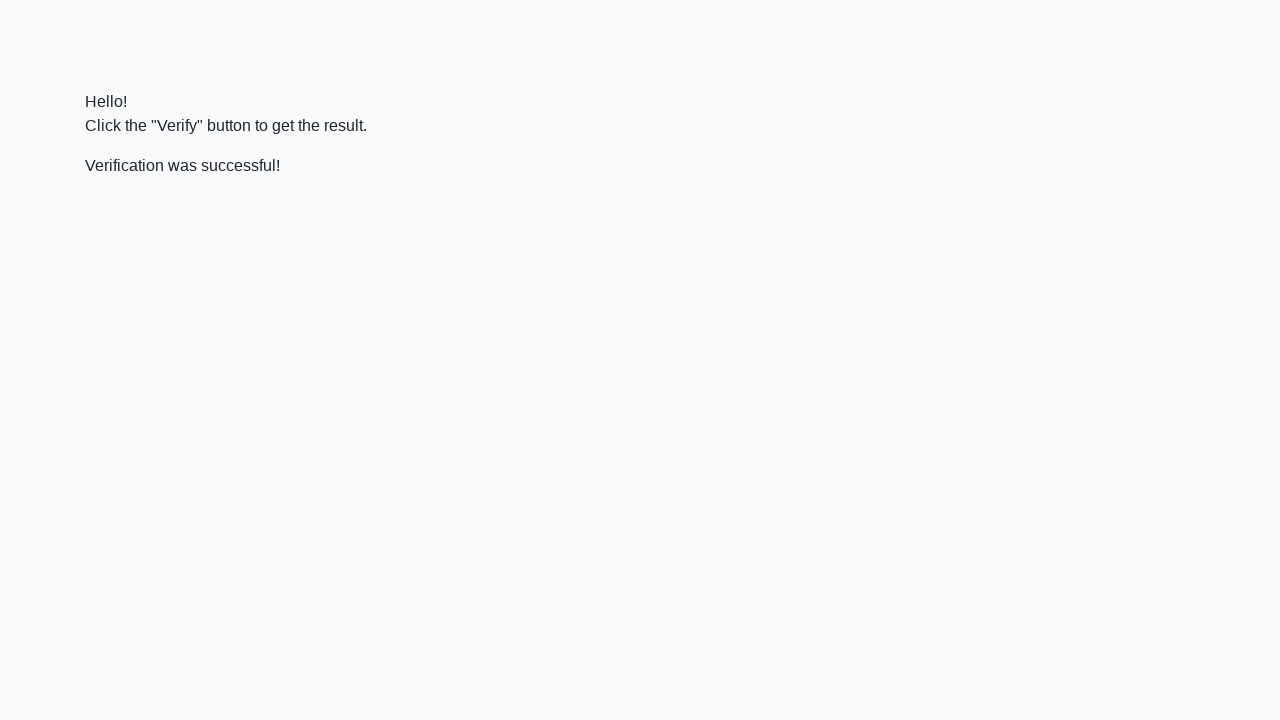